Tests drag and drop functionality on jQuery UI demo by navigating to Droppable and Draggable demos and performing drag operations within iframes

Starting URL: https://jqueryui.com/tooltip/

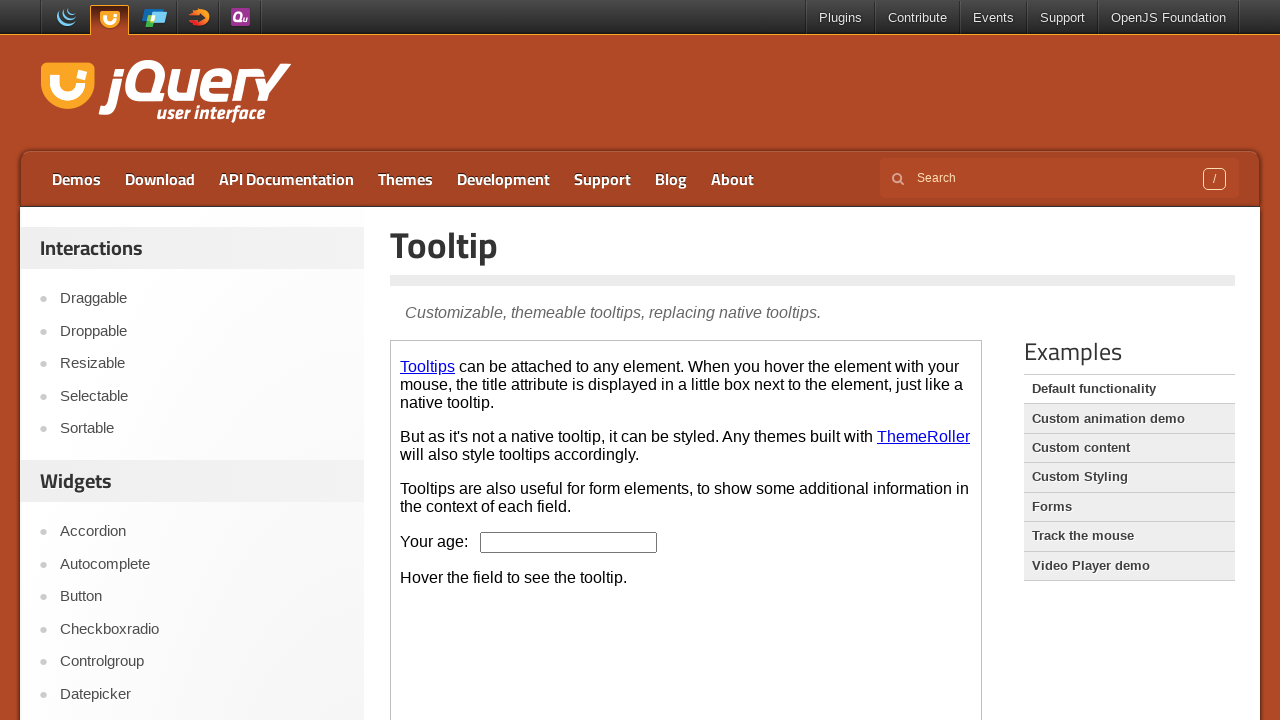

Clicked on Droppable link in navigation at (202, 331) on a:has-text('Droppable')
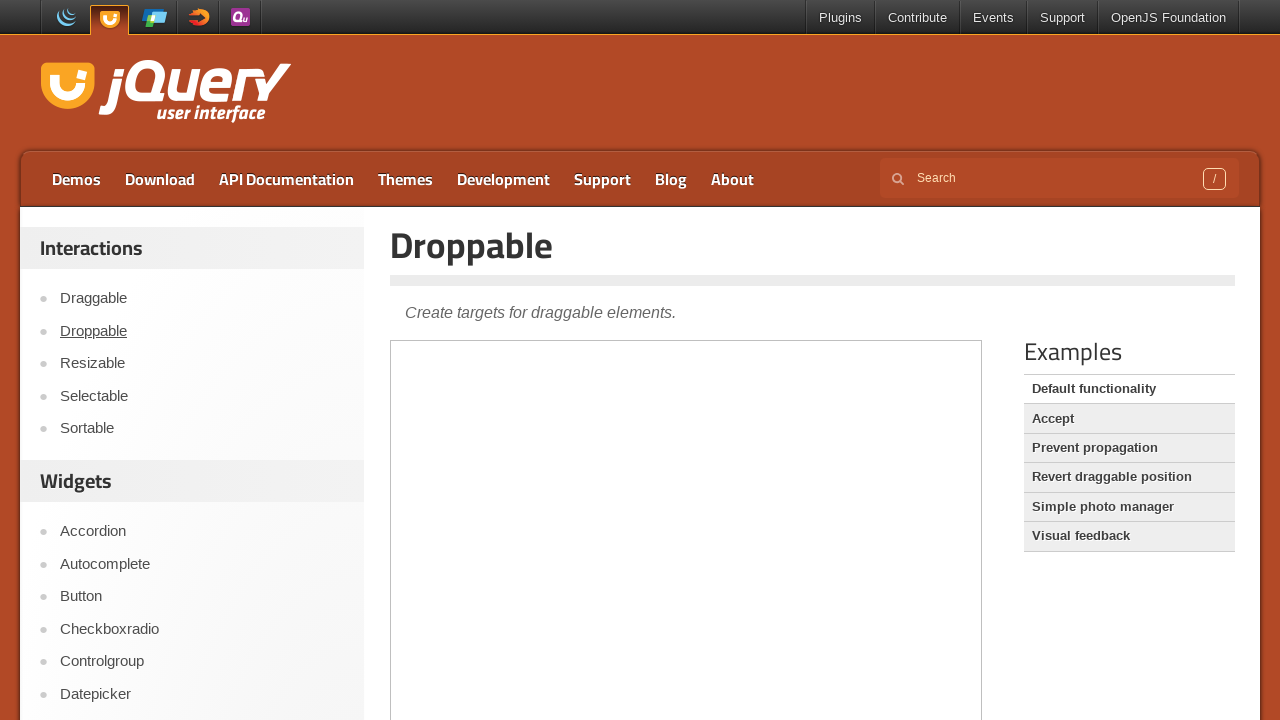

Located demo iframe for Droppable
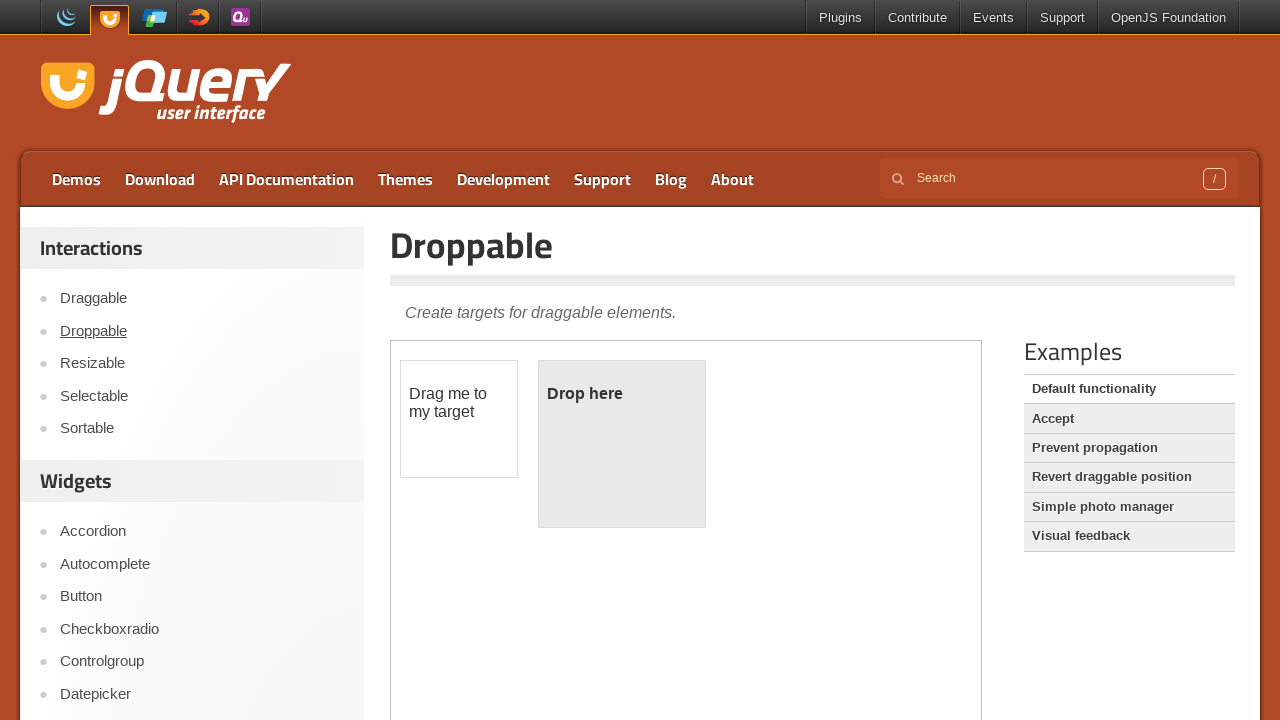

Located draggable source element
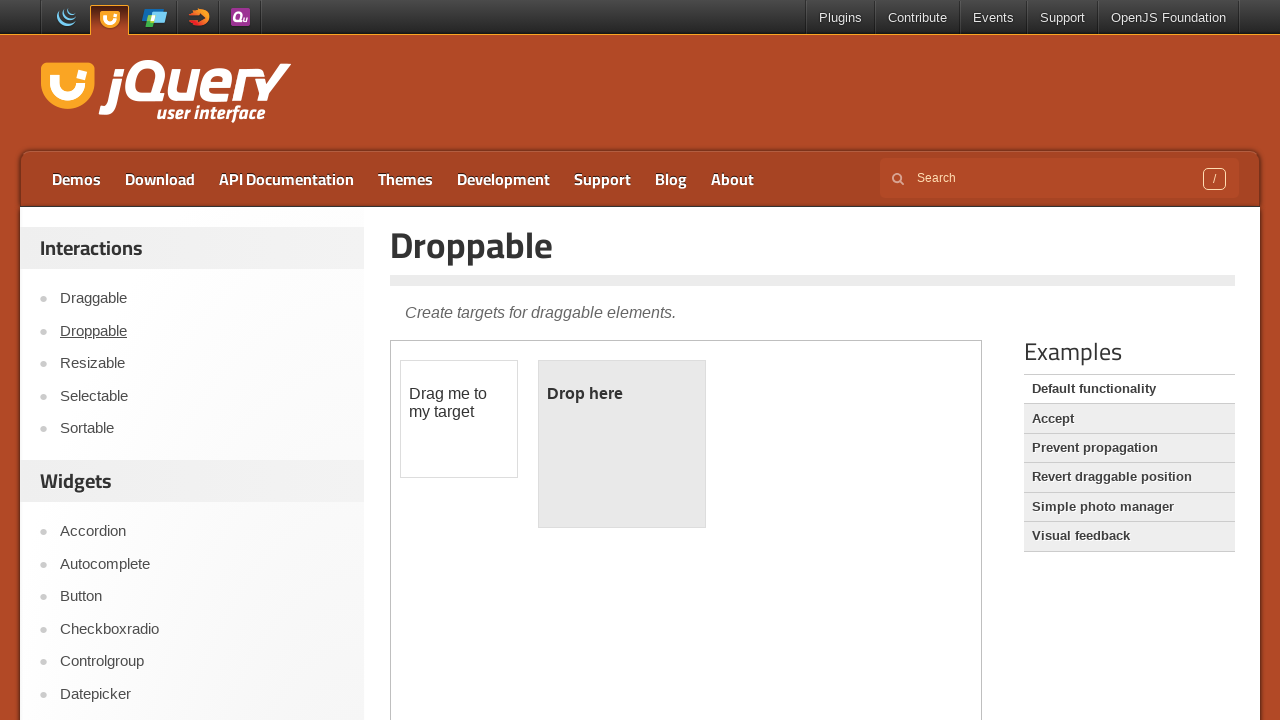

Located droppable target element
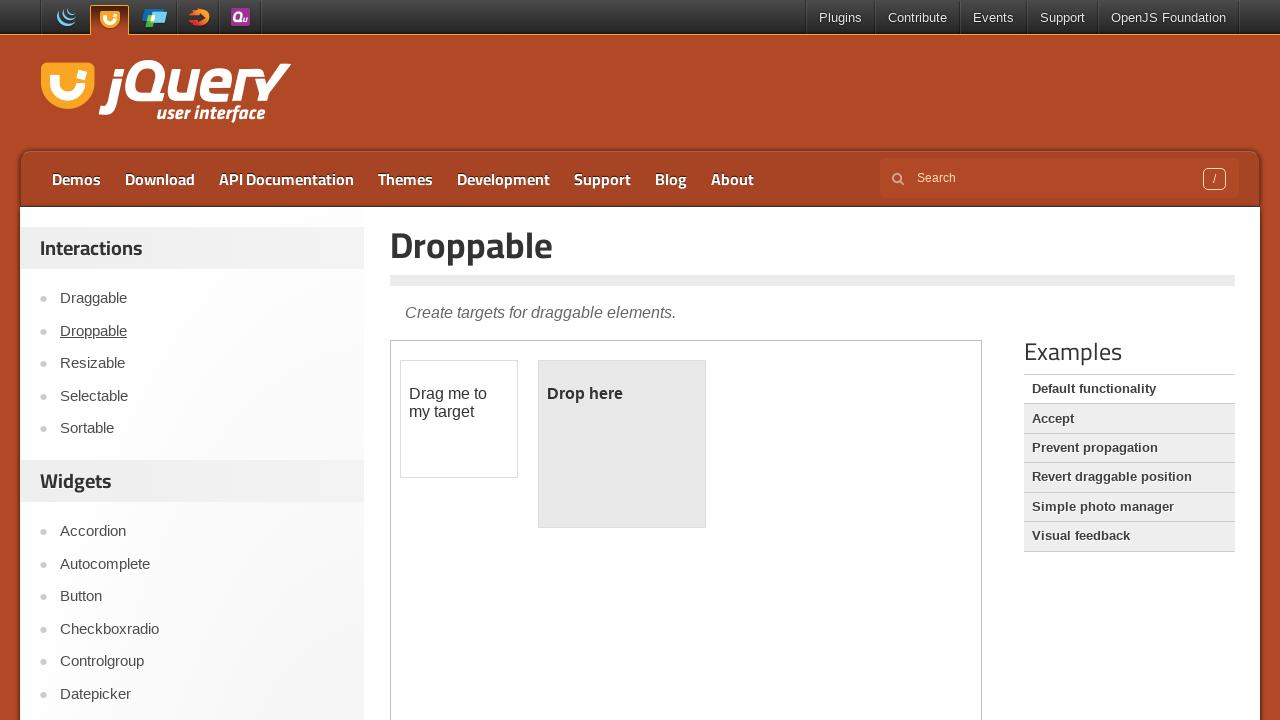

Dragged source element to droppable target at (622, 444)
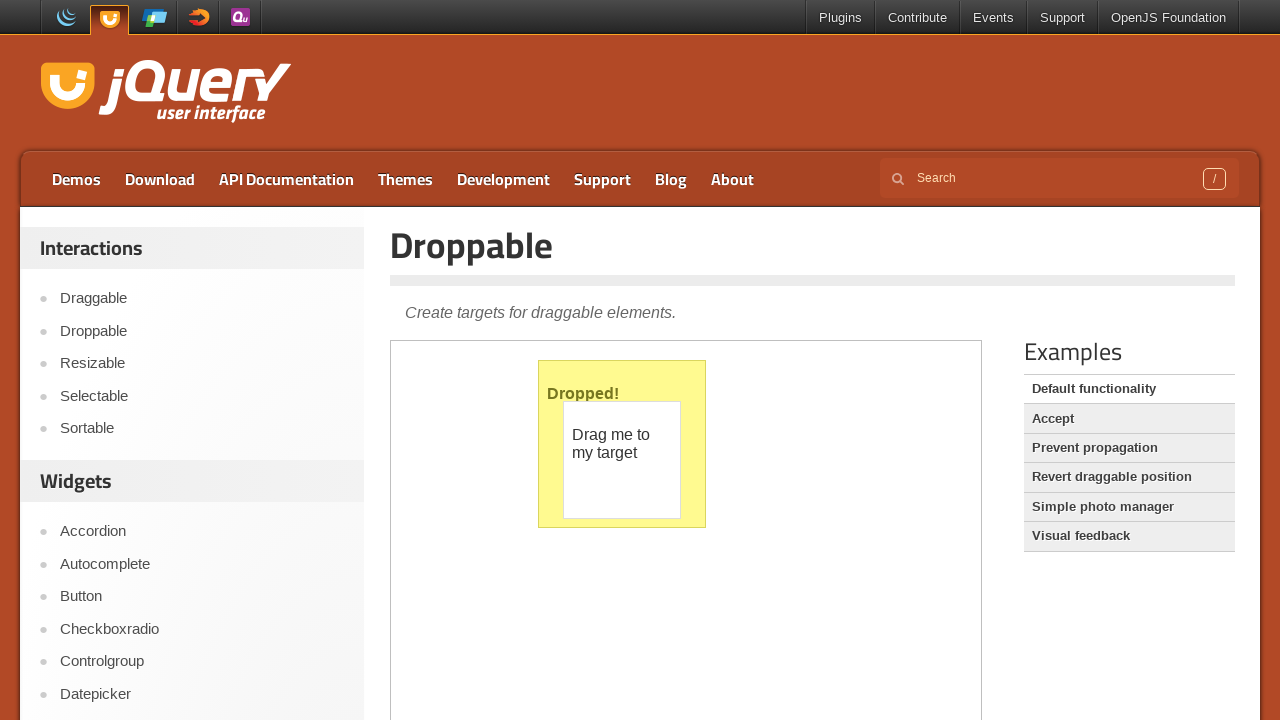

Clicked on Draggable link in navigation at (1129, 477) on a:has-text('Draggable')
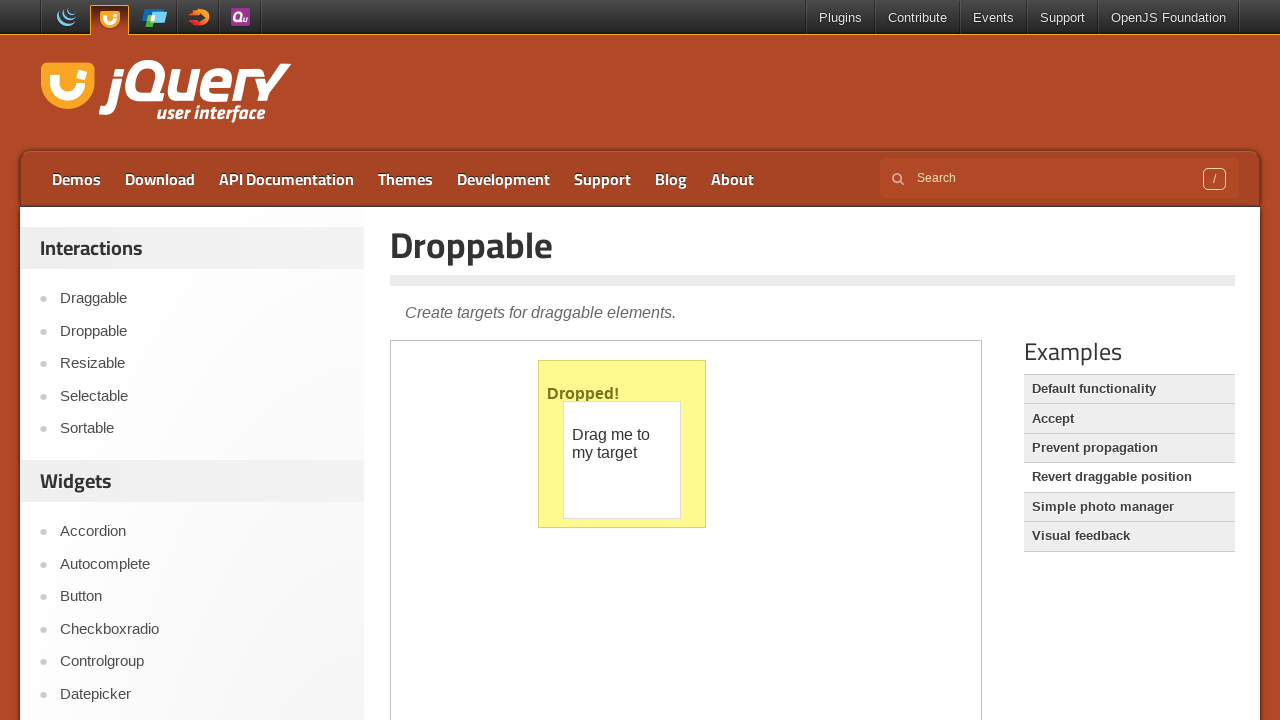

Located demo iframe for Draggable
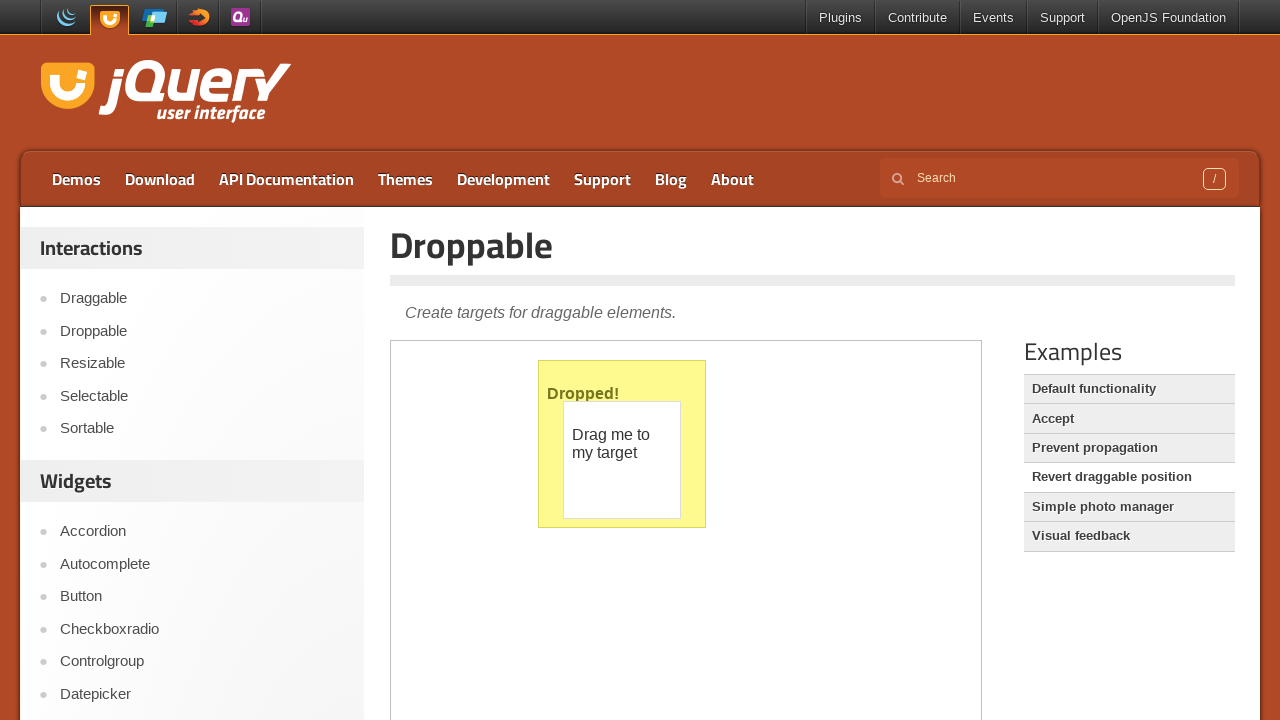

Located draggable element
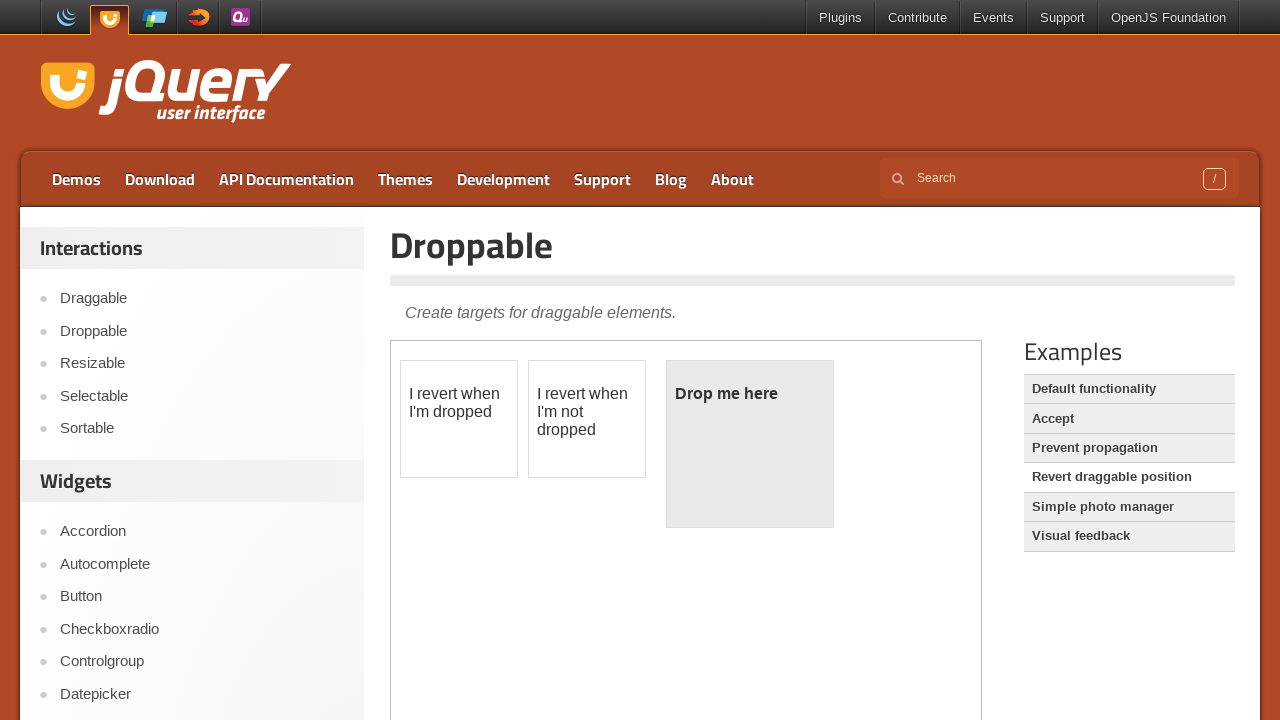

Retrieved bounding box of draggable element
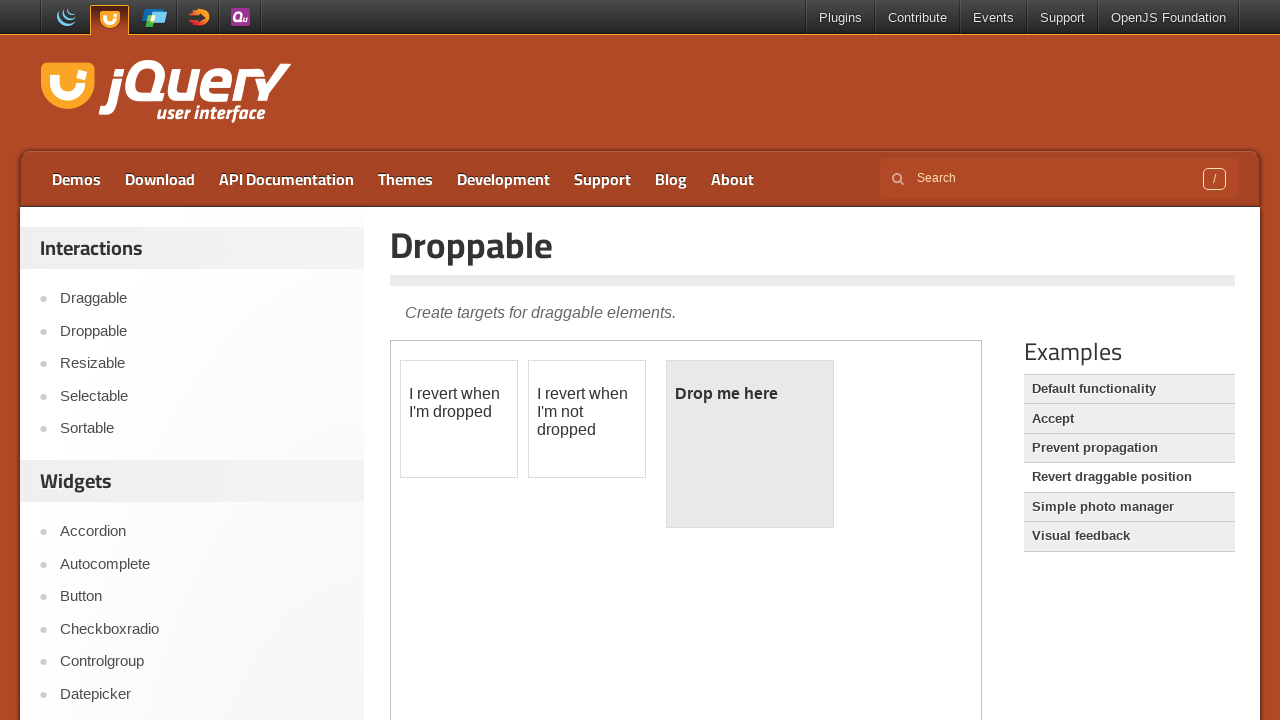

Moved mouse to center of draggable element at (459, 419)
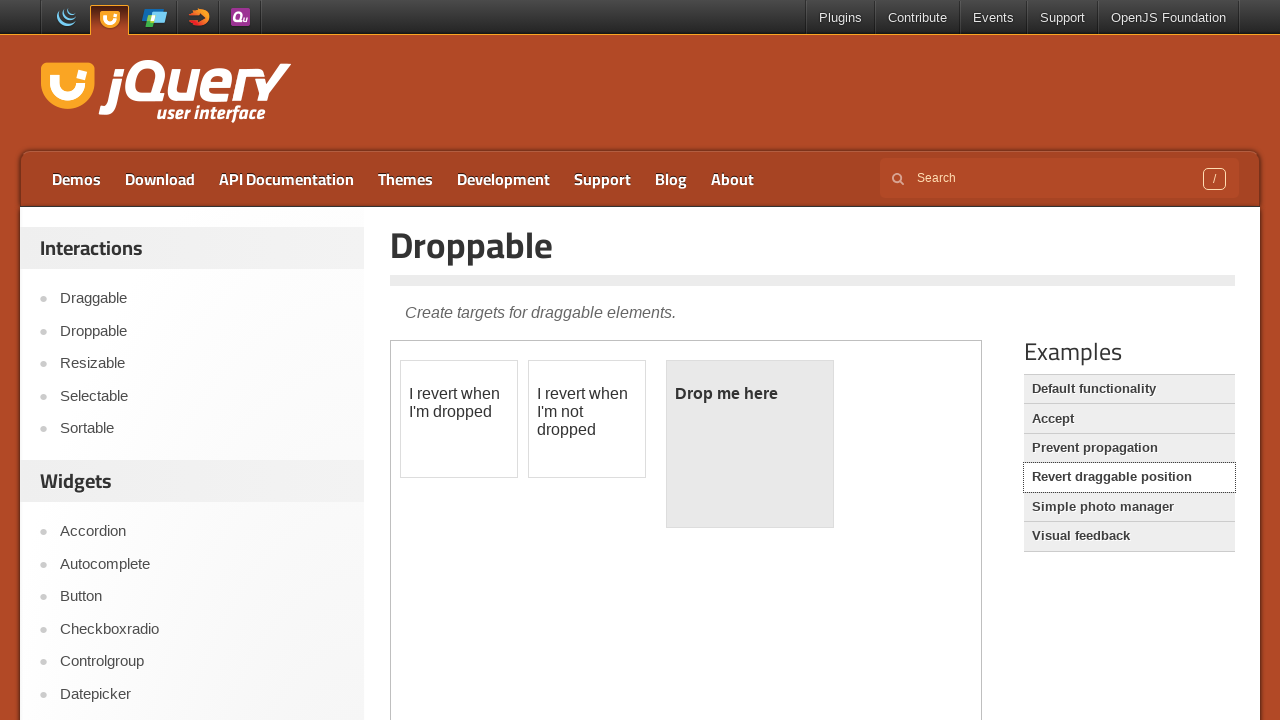

Pressed mouse button down on draggable element at (459, 419)
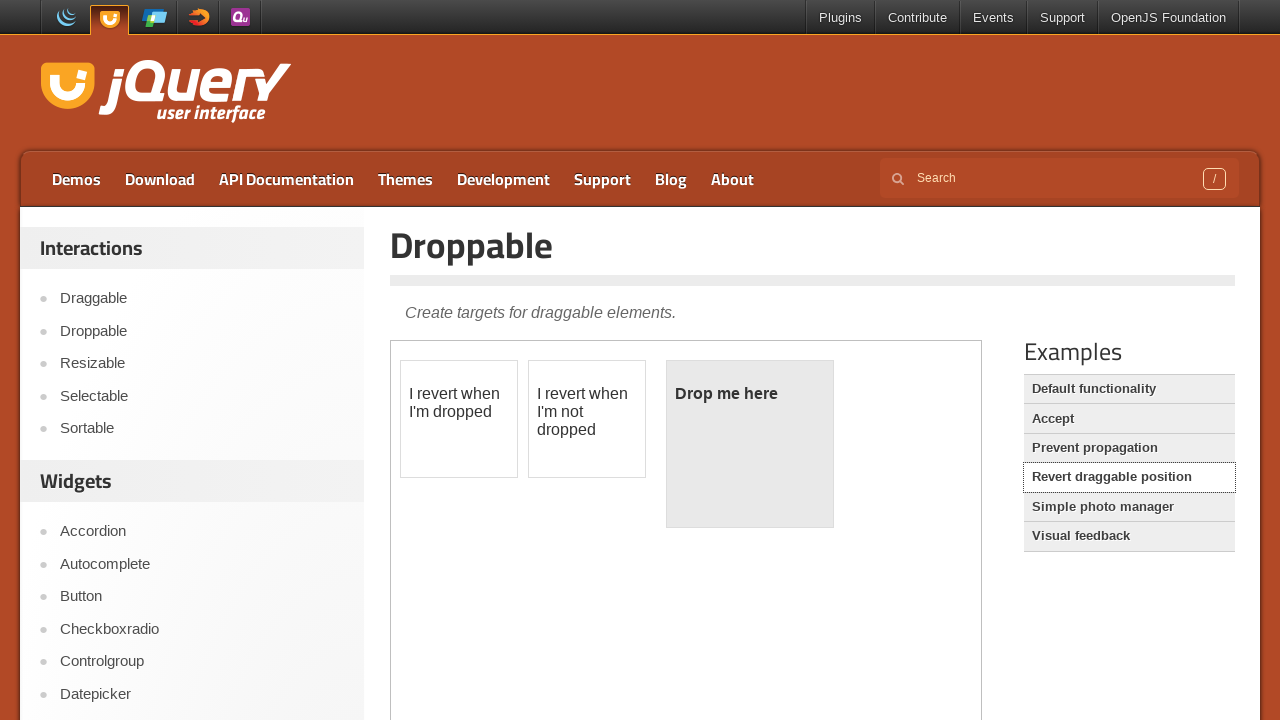

Moved mouse down 10 pixels while holding button at (459, 429)
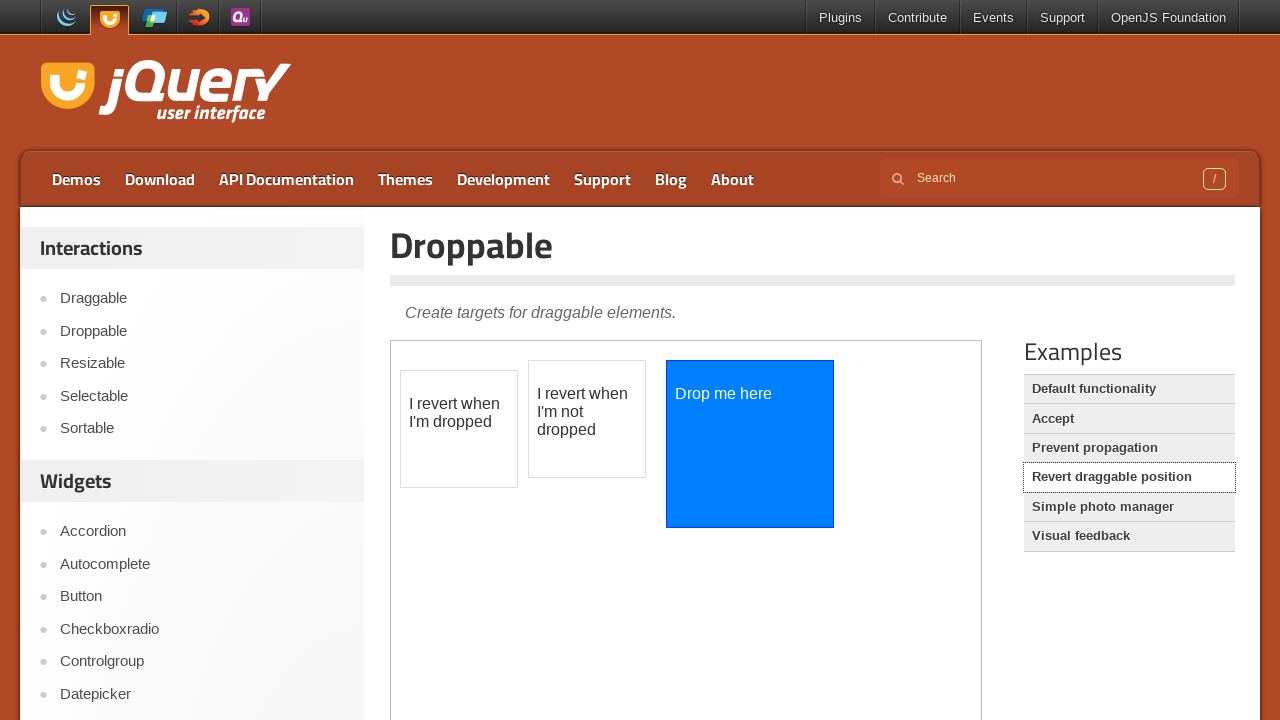

Released mouse button to complete drag operation at (459, 429)
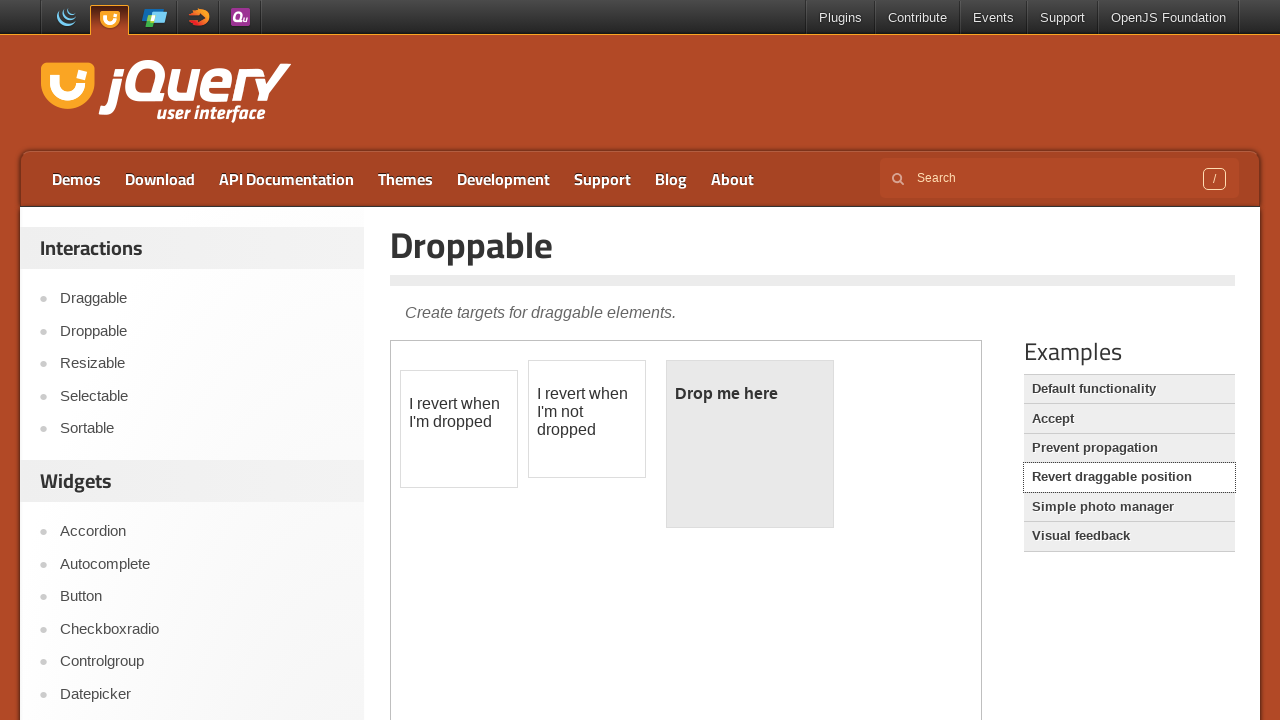

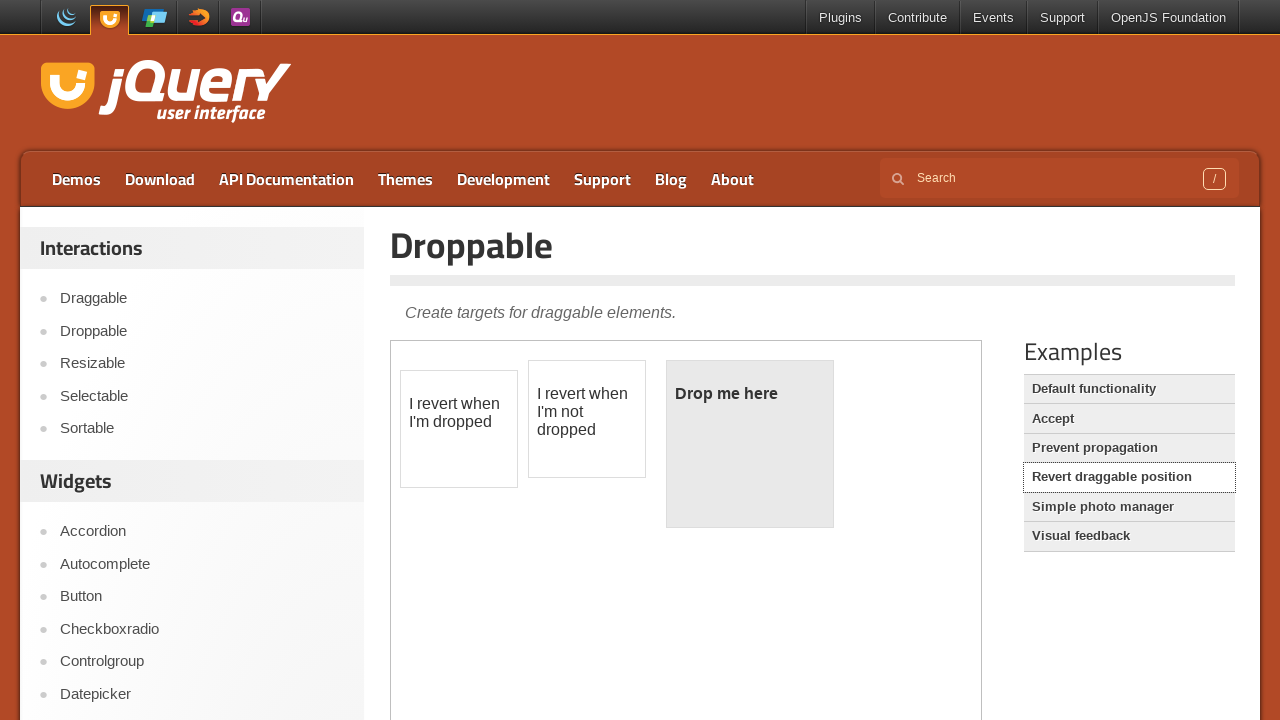